Tests window switching functionality by clicking a link that opens a new window, extracting text from the child window, and using that text to fill a form field in the parent window

Starting URL: https://rahulshettyacademy.com/loginpagePractise/#

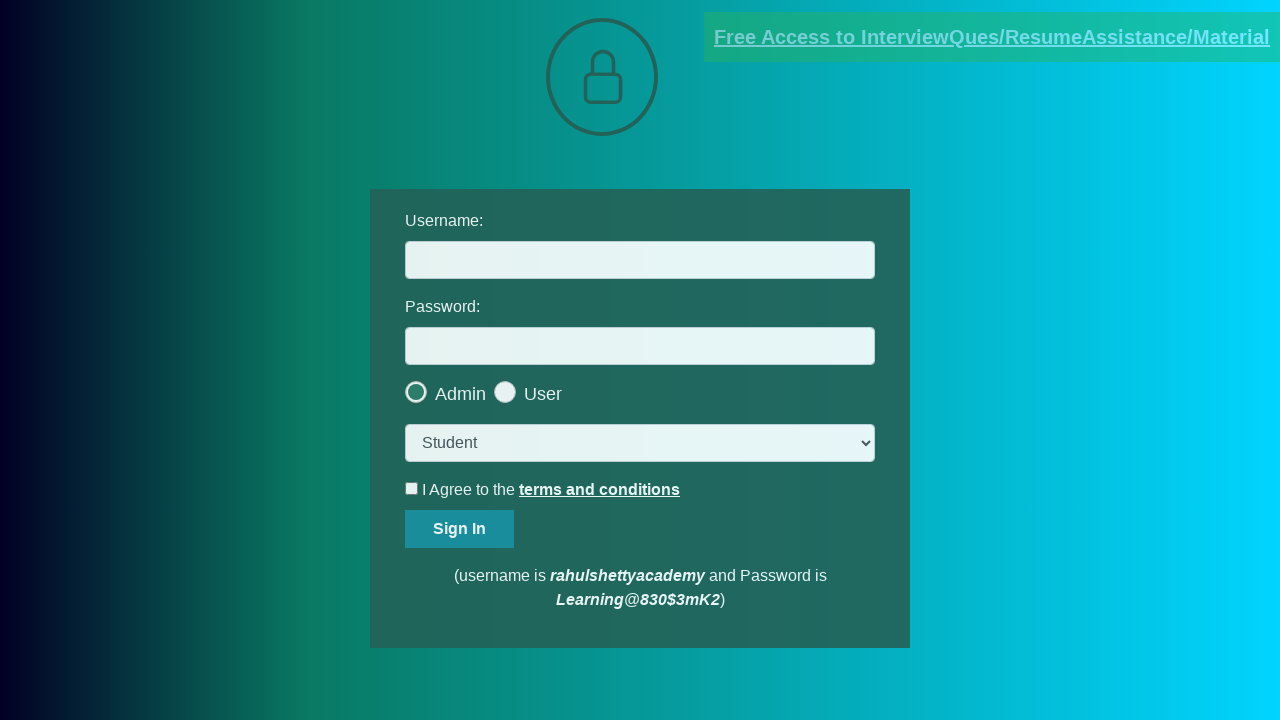

Clicked blinking text link to open new window at (992, 37) on a.blinkingText
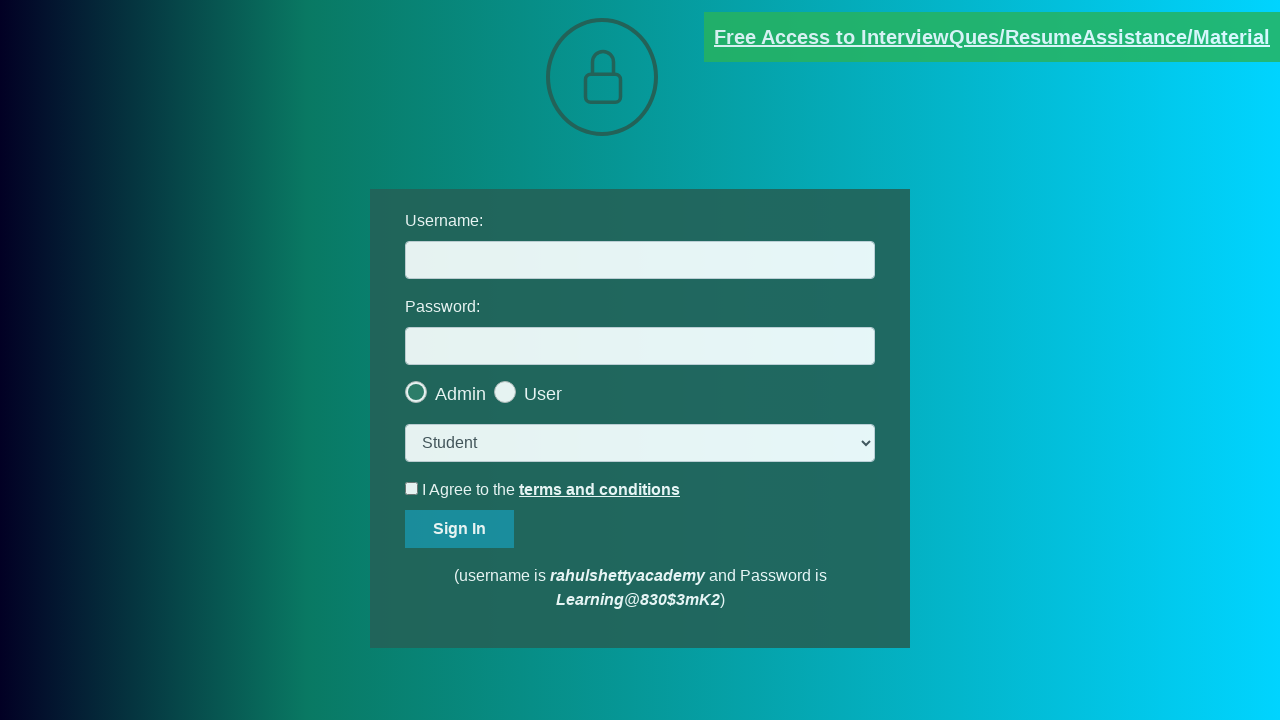

New child window opened and captured
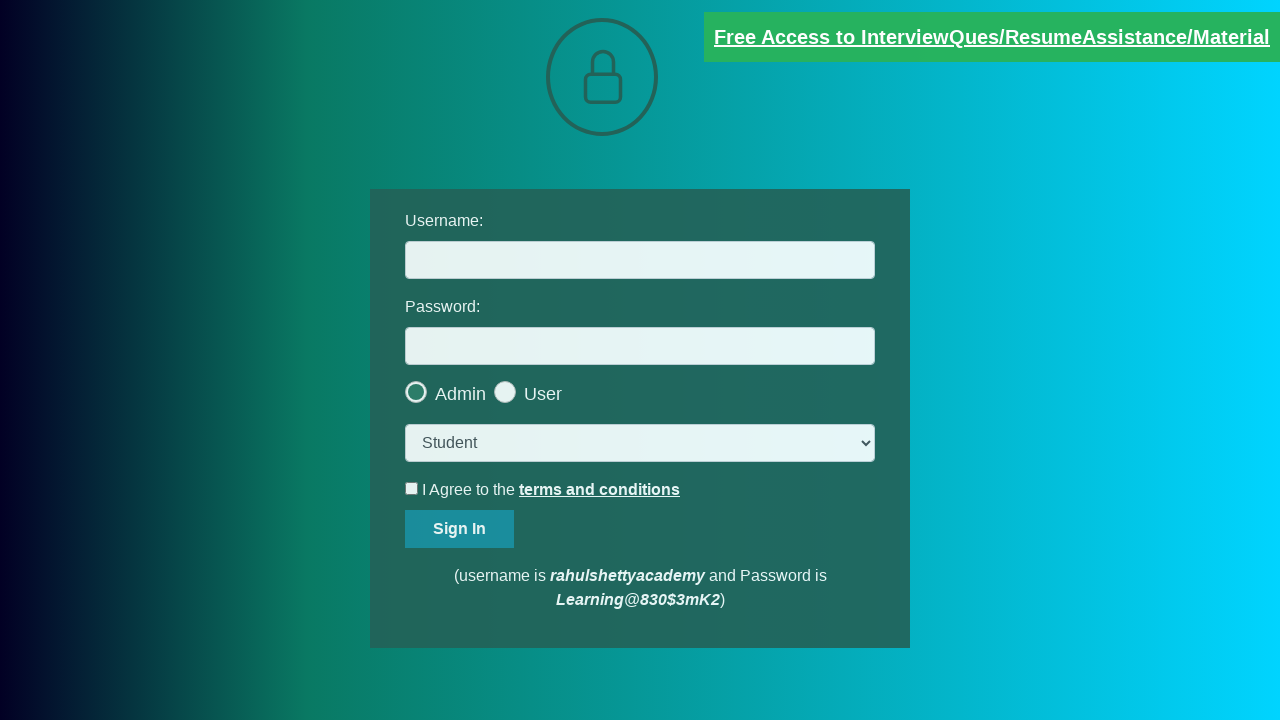

Extracted text from red paragraph in child window
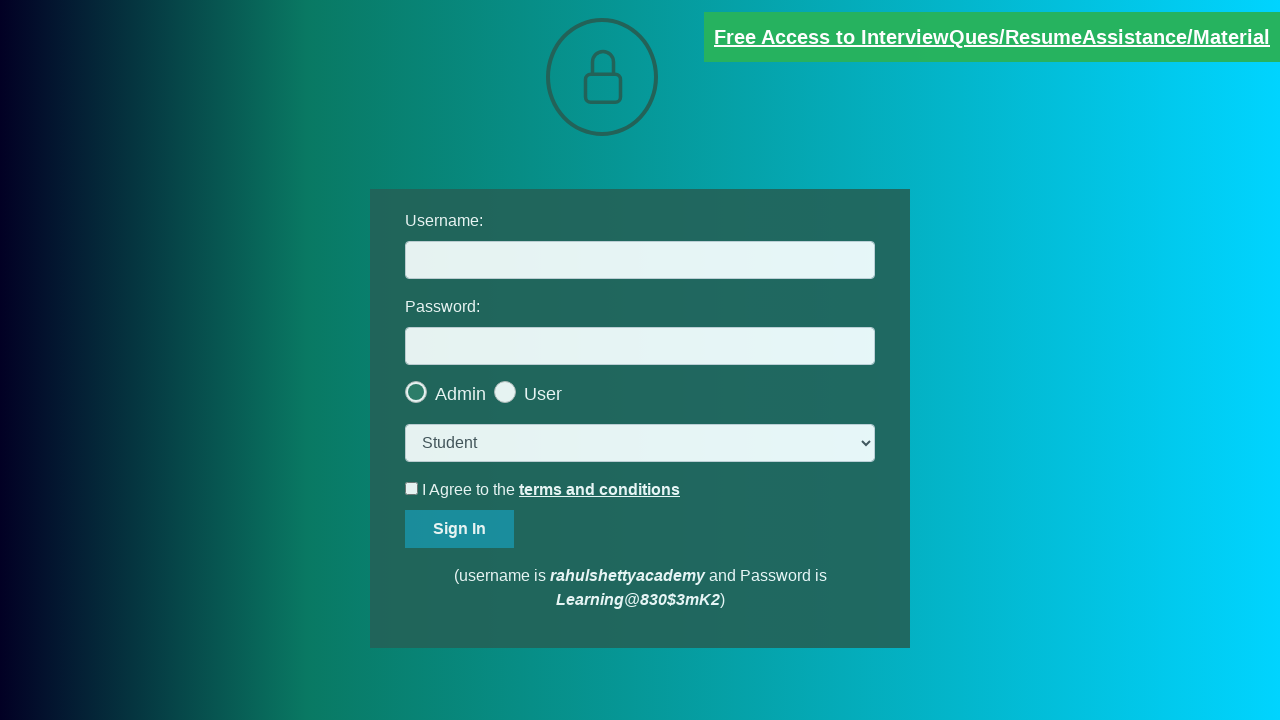

Parsed email ID from text: mentor@rahulshettyacademy.com
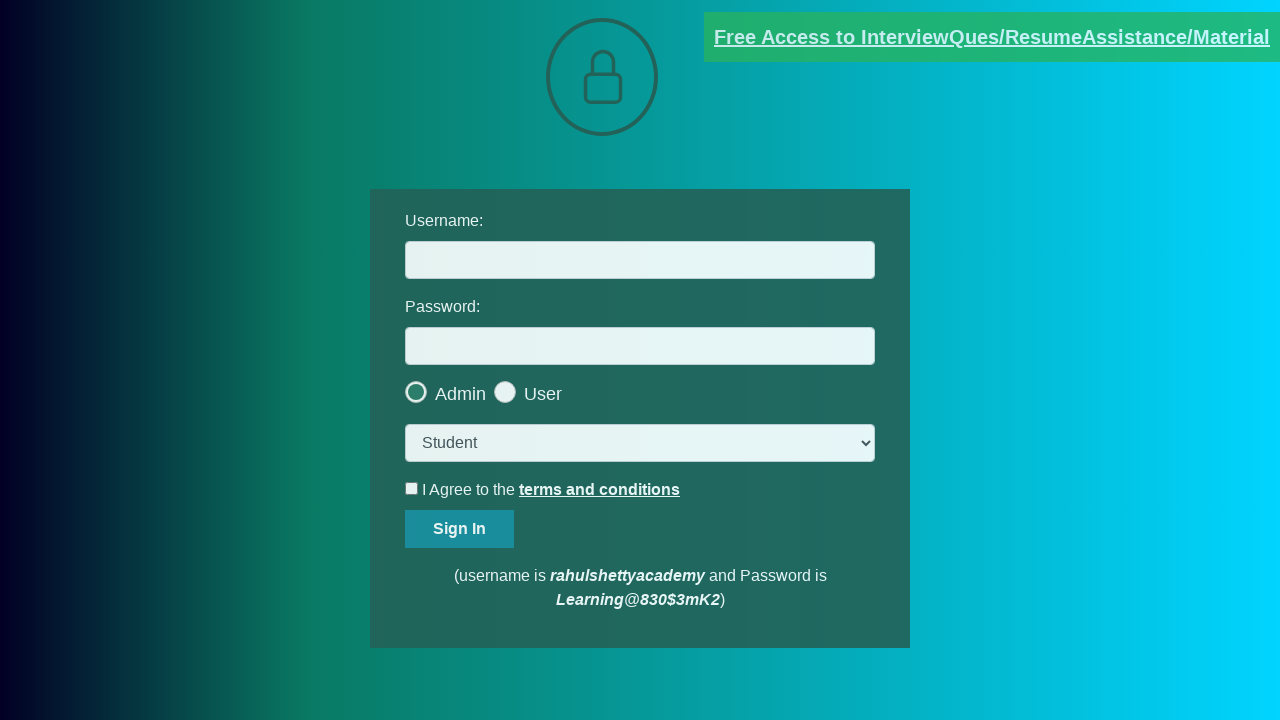

Filled username field with extracted email: mentor@rahulshettyacademy.com on #username
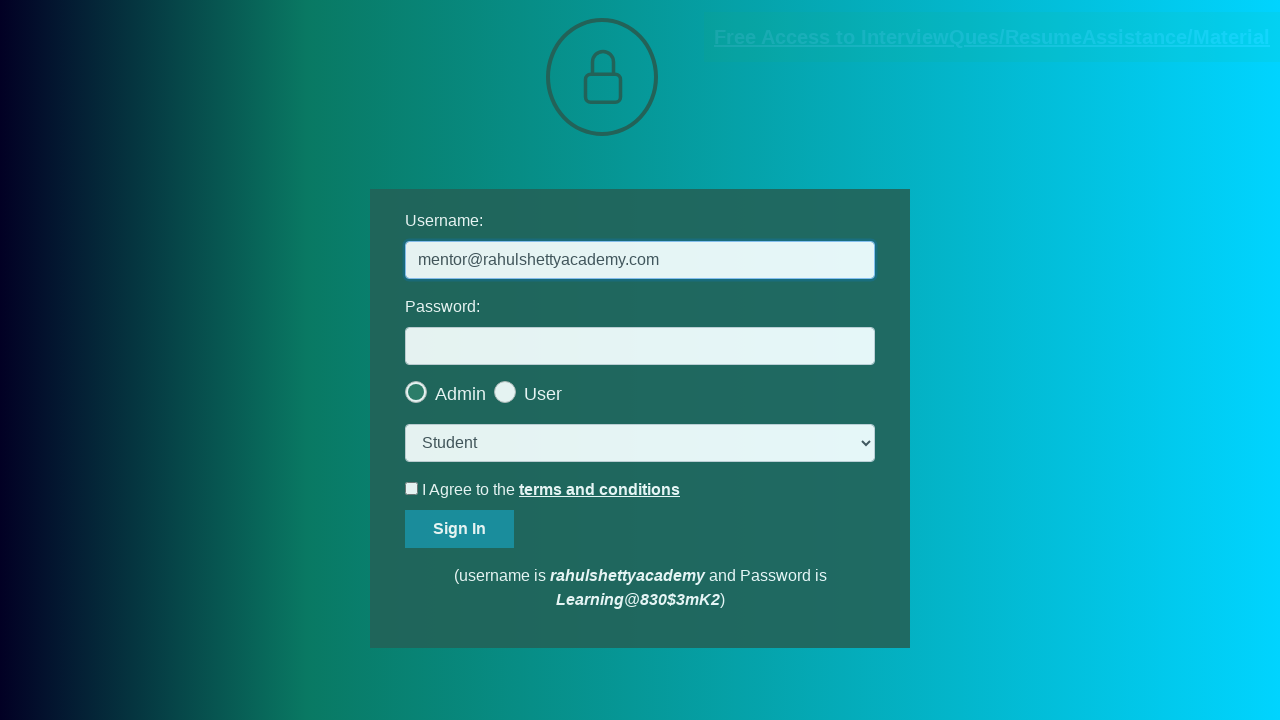

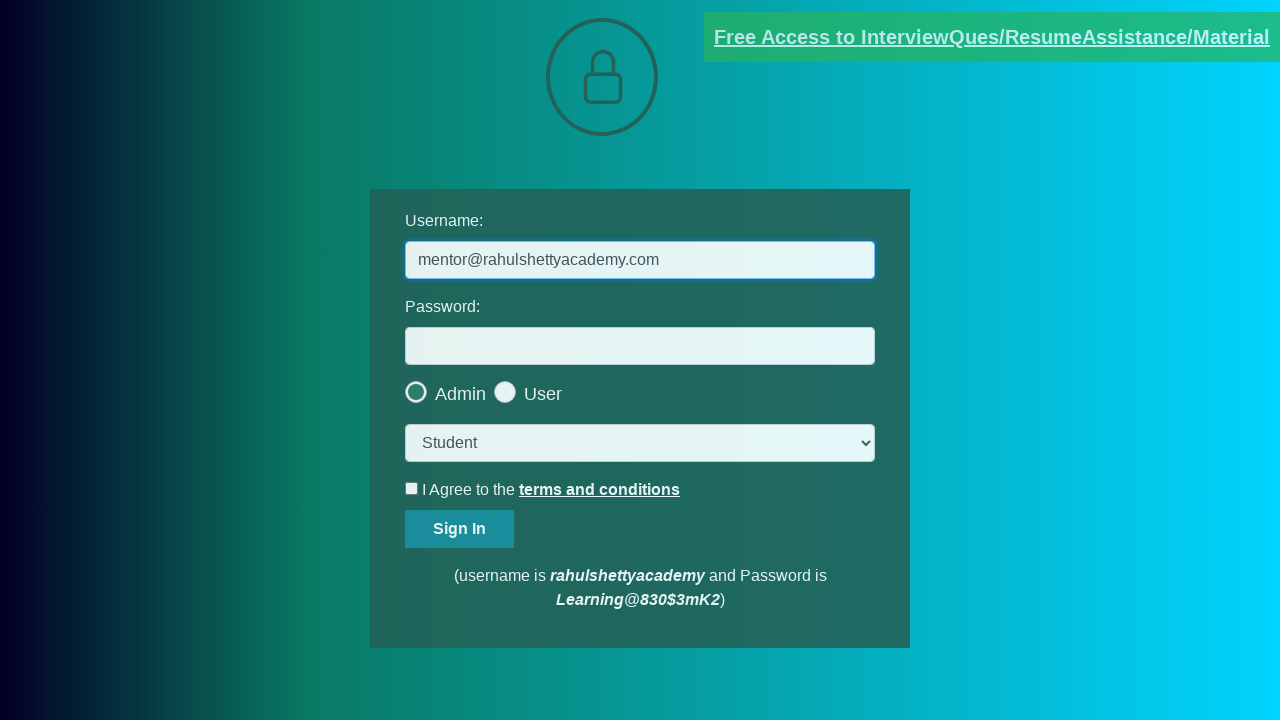